Tests scrolling and multi-select dropdown functionality by navigating to Basic Elements page, scrolling down, selecting multiple values from a dropdown, verifying selections, and then deselecting all values.

Starting URL: http://automationbykrishna.com/

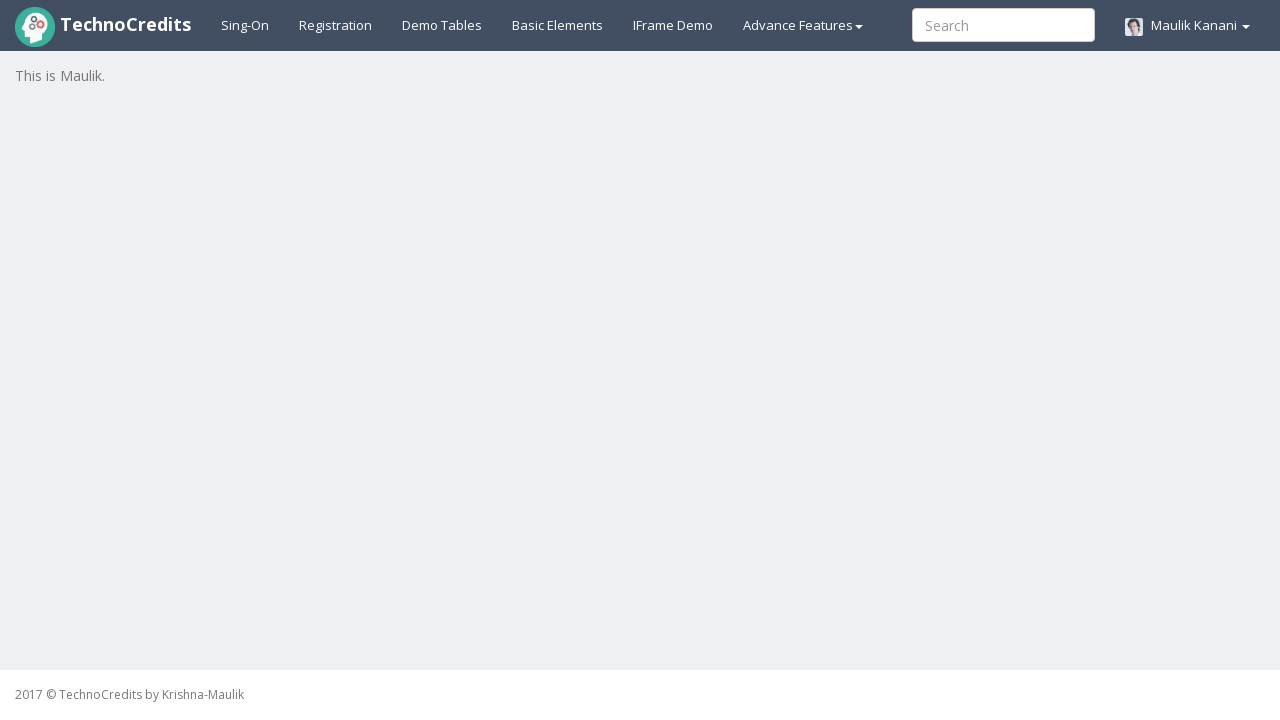

Clicked on 'Basic Elements' link at (558, 25) on text=Basic Elements
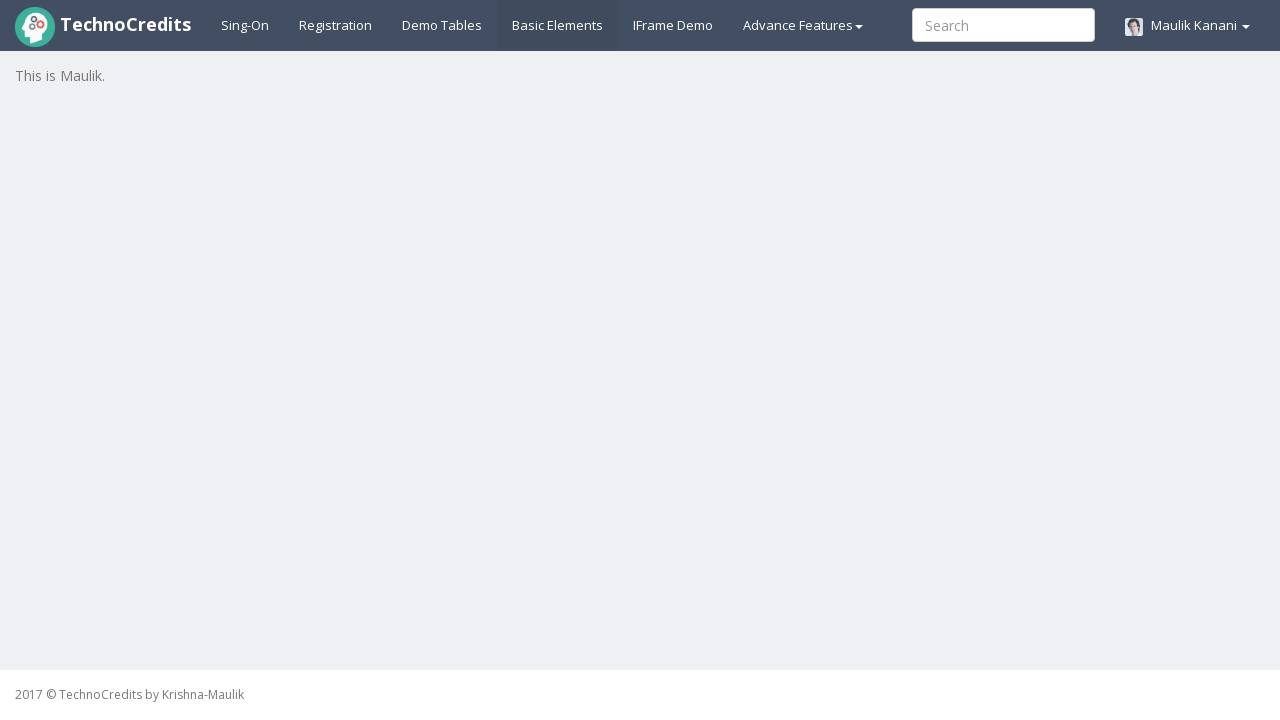

Scrolled down 300 pixels
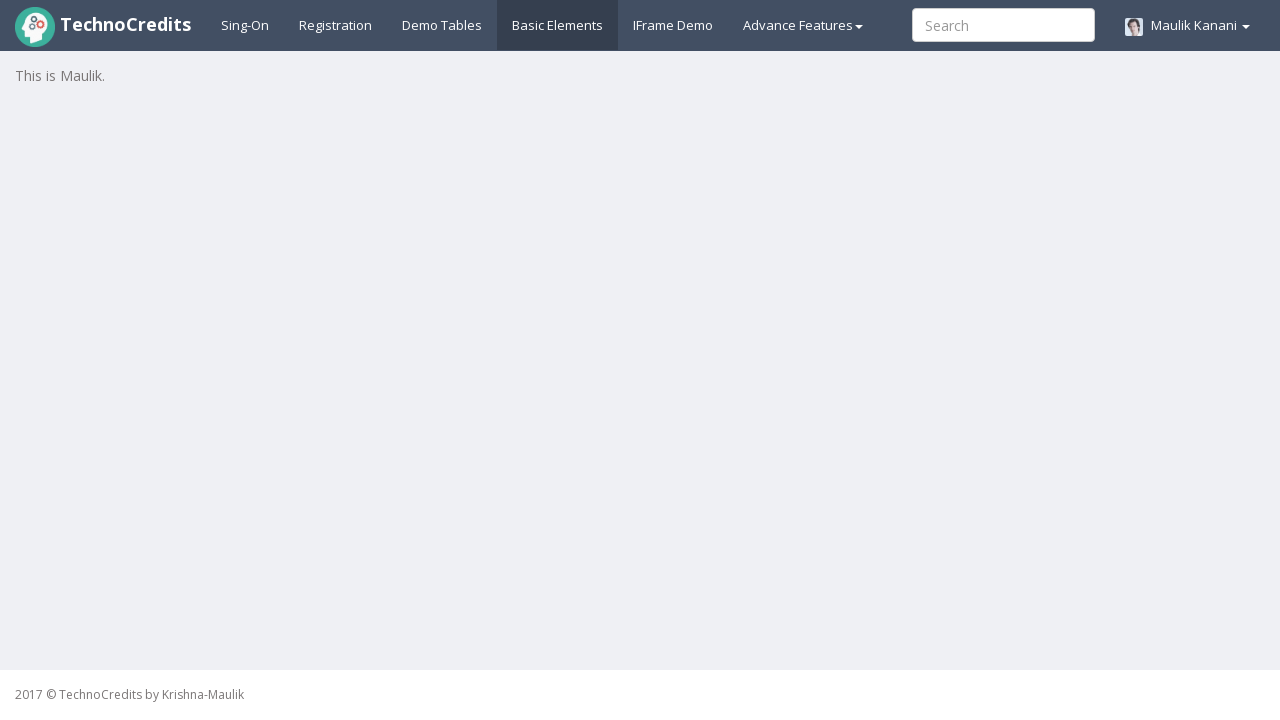

Selected value '1' from dropdown on select.form-control
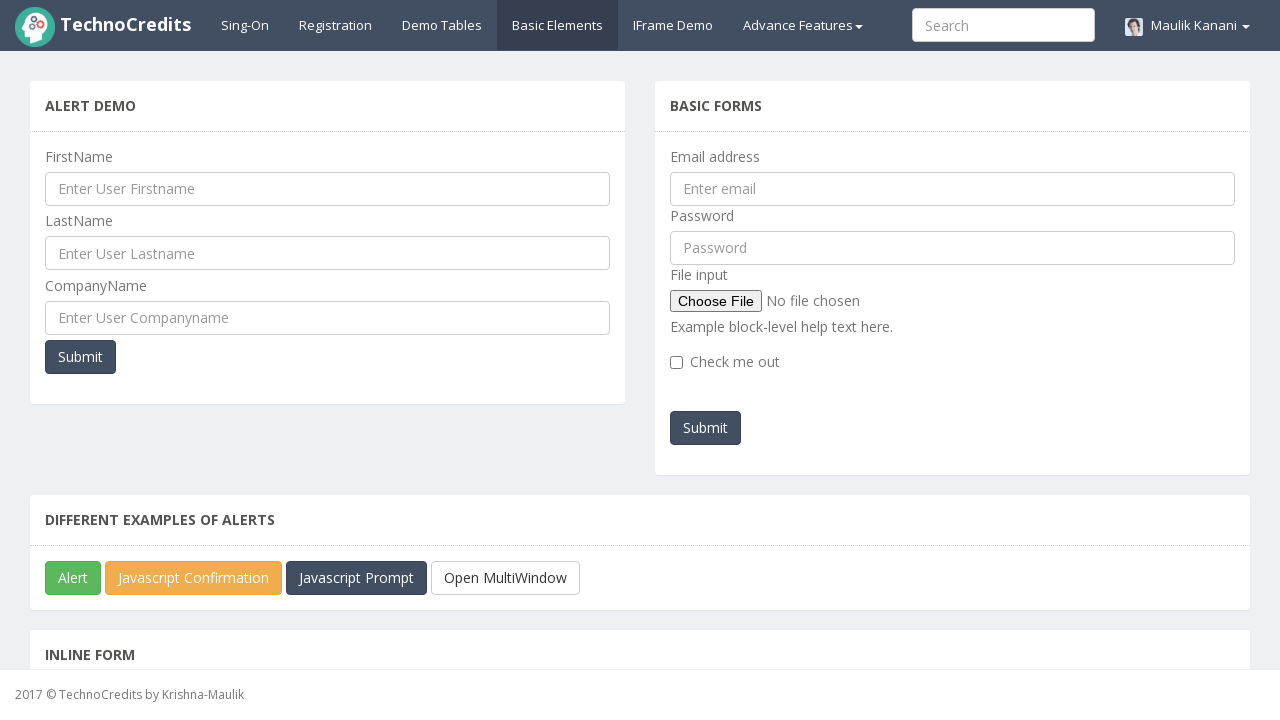

Selected values '1' and '3' from dropdown (multi-select) on select.form-control
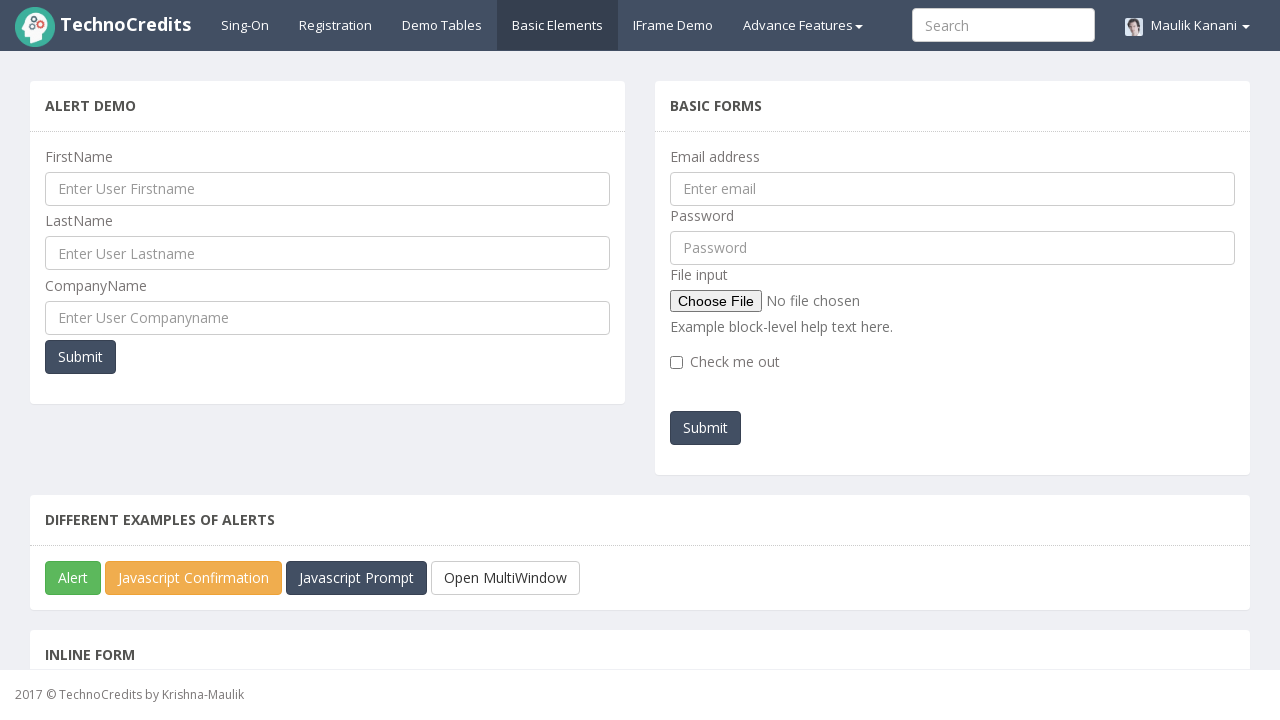

Verified 1 values are selected in dropdown
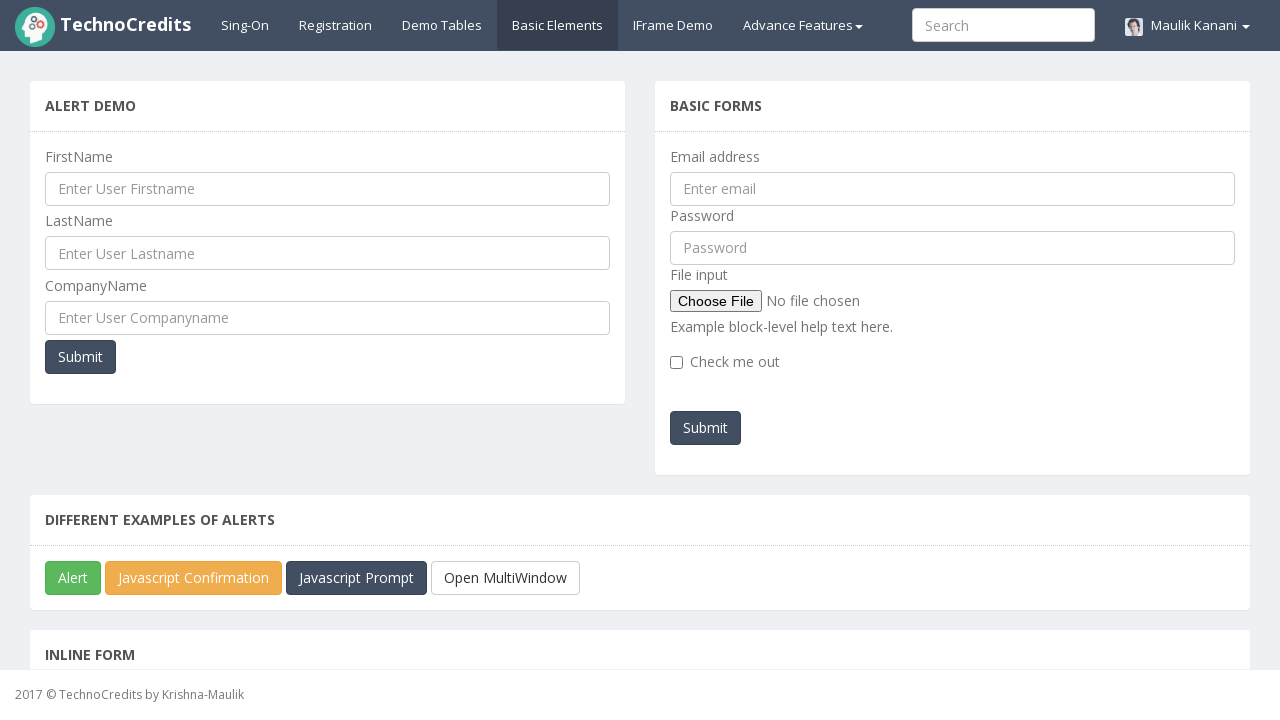

Deselected all options from dropdown on select.form-control
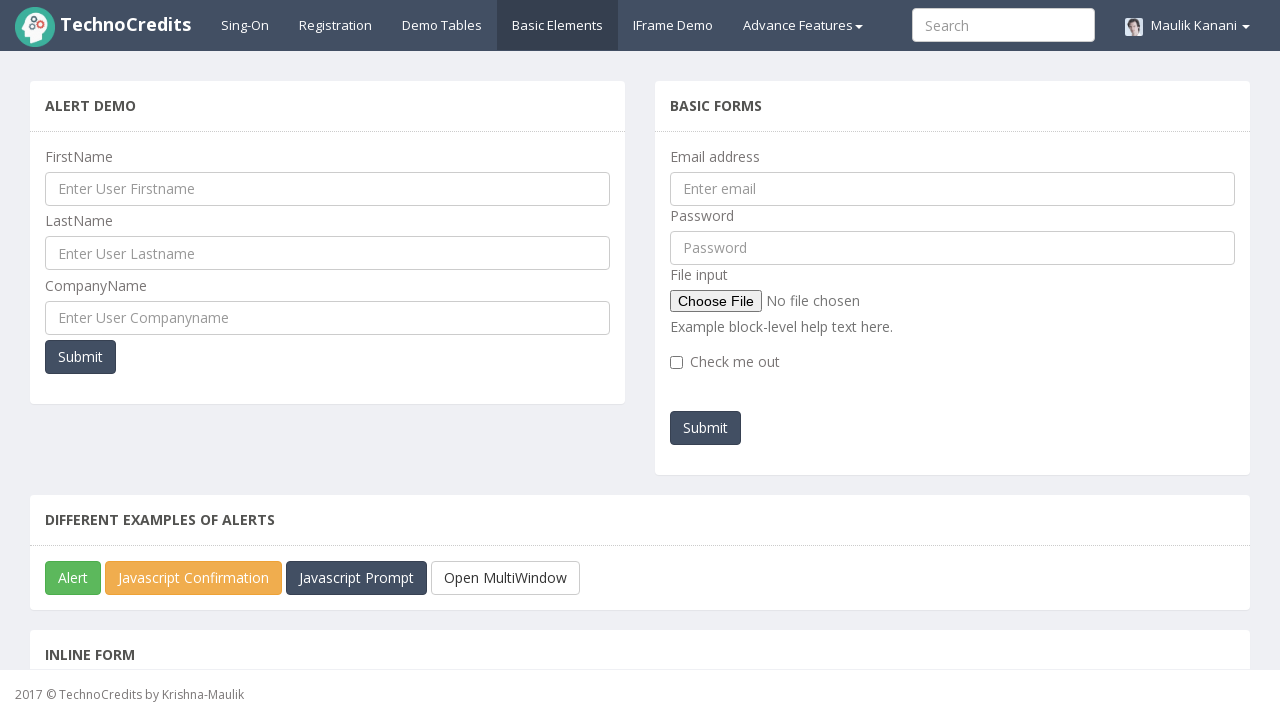

Verified no options are selected after deselection
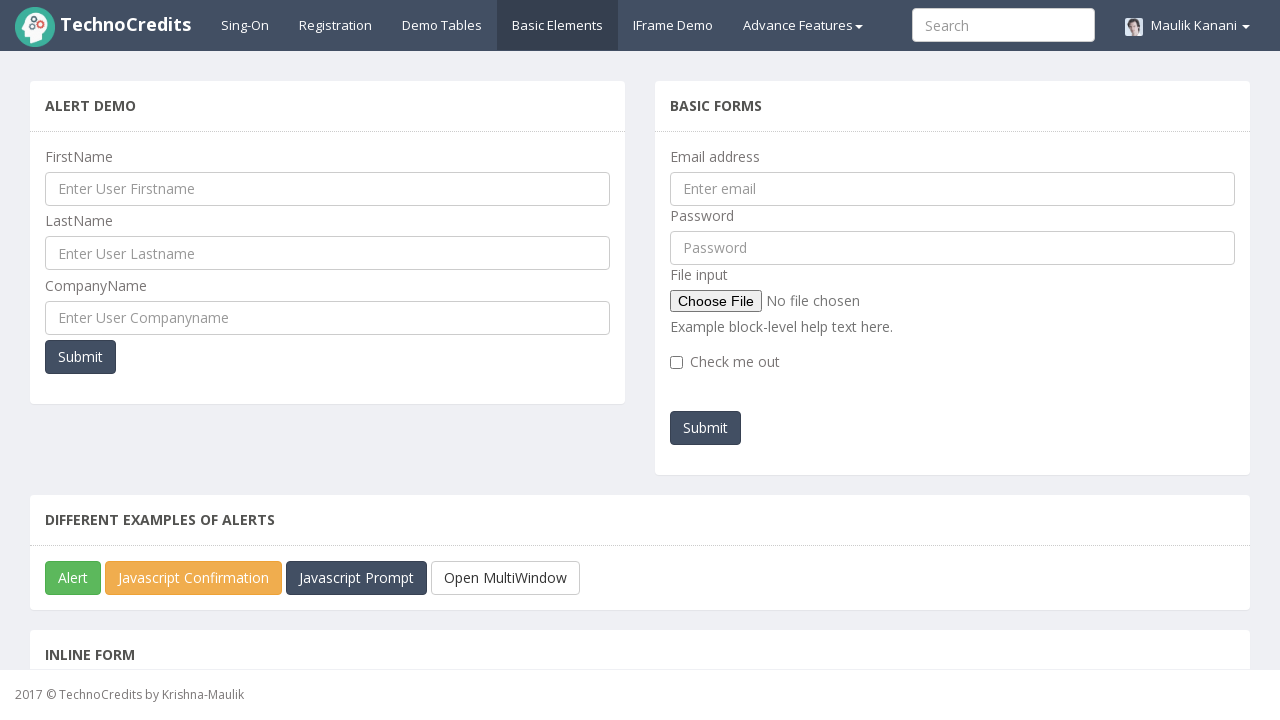

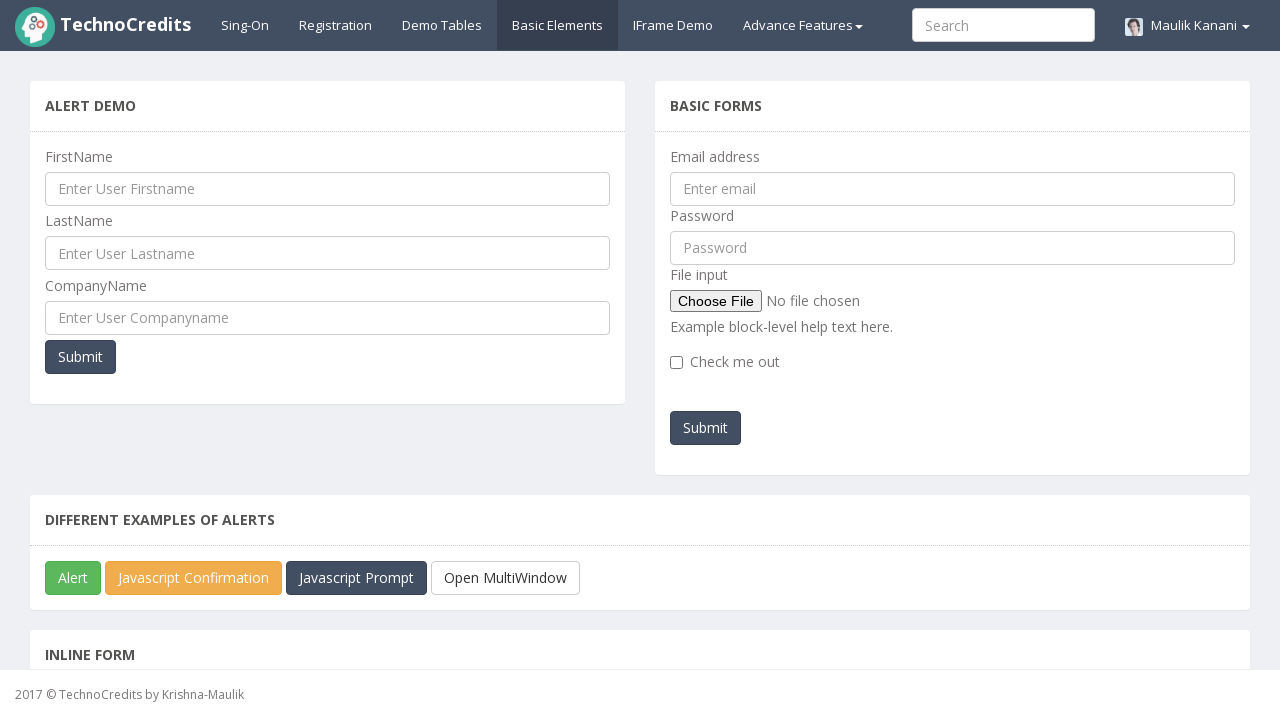